Tests that a simple JavaScript alert appears when clicking the alert button and verifies the alert message

Starting URL: https://demoqa.com/alerts

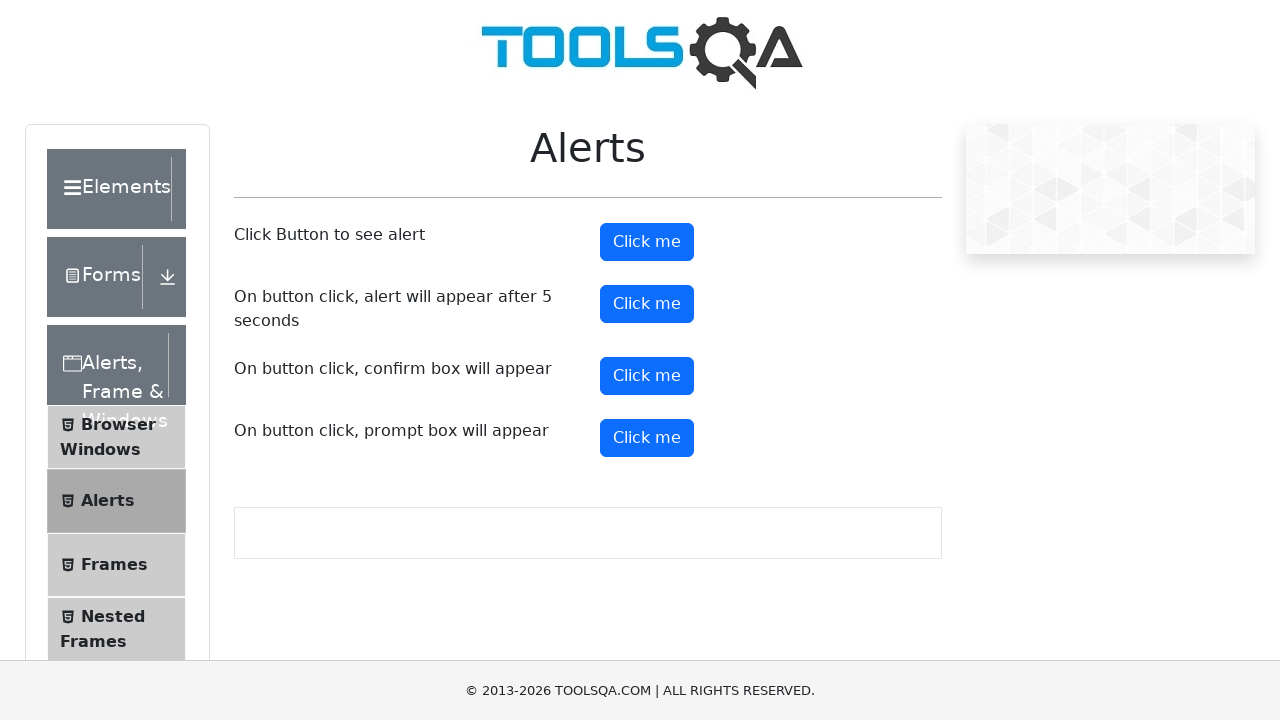

Set up dialog handler to accept alerts
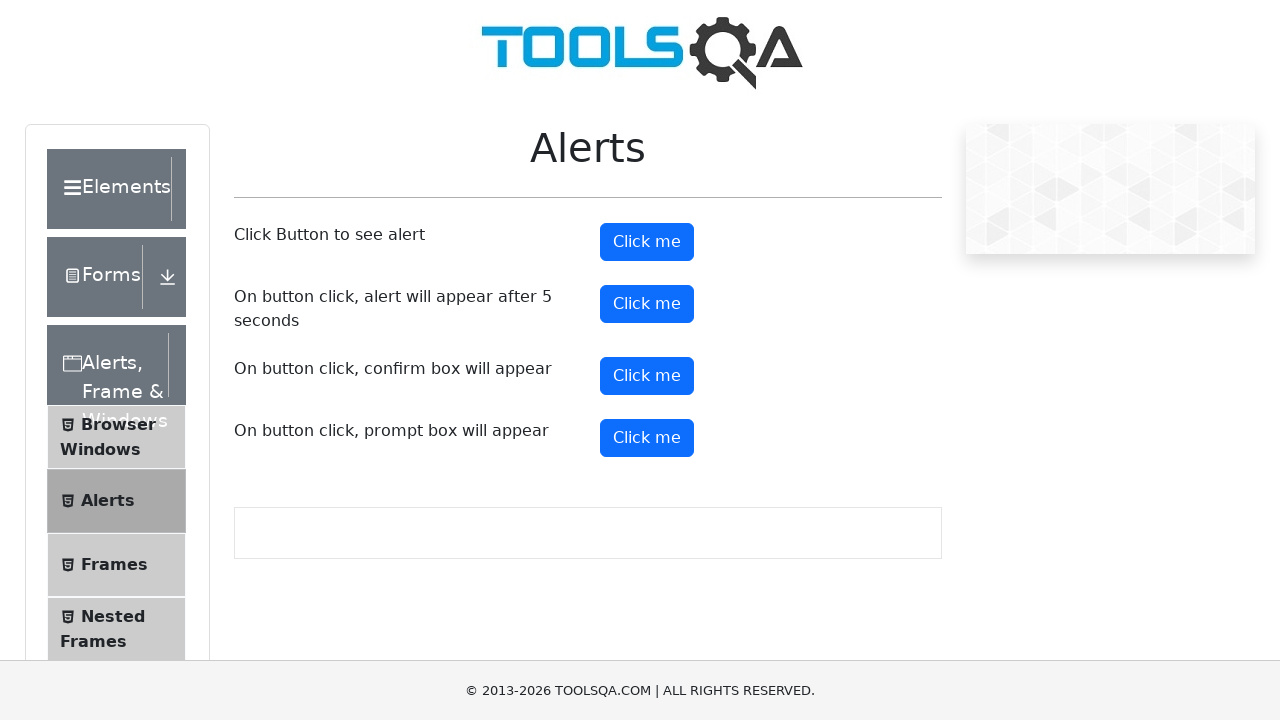

Clicked the alert button at (647, 242) on #alertButton
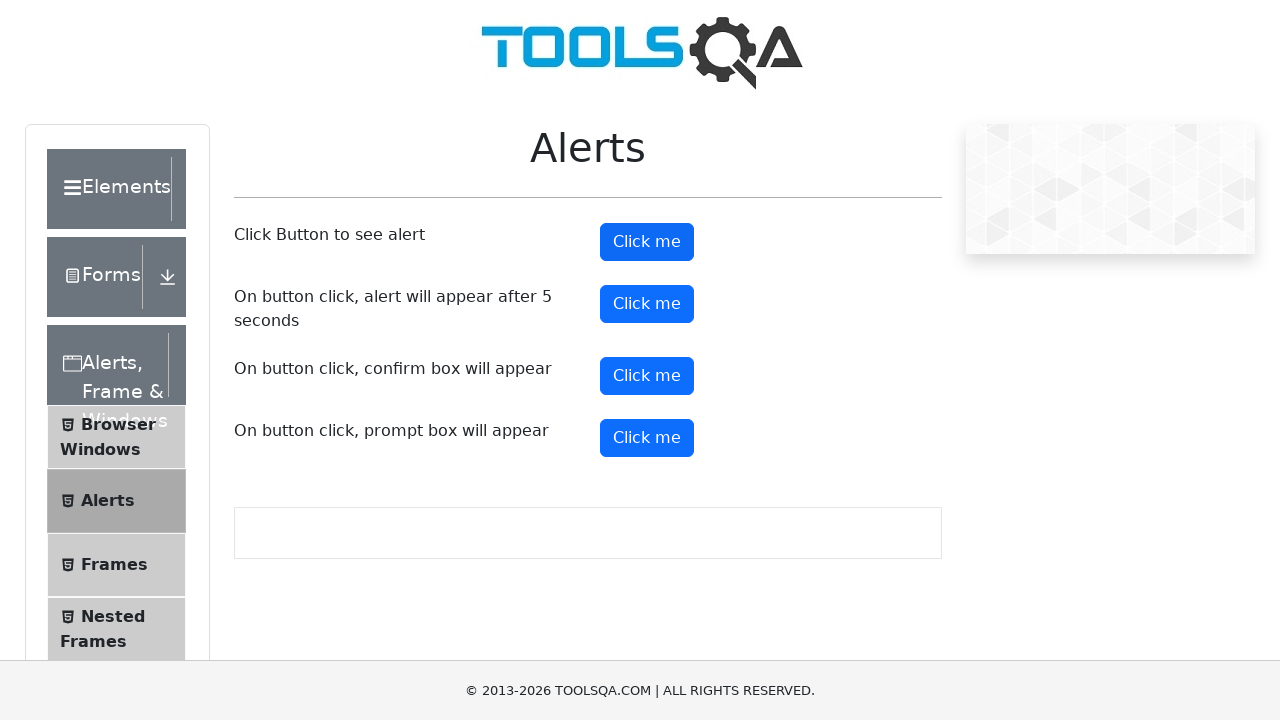

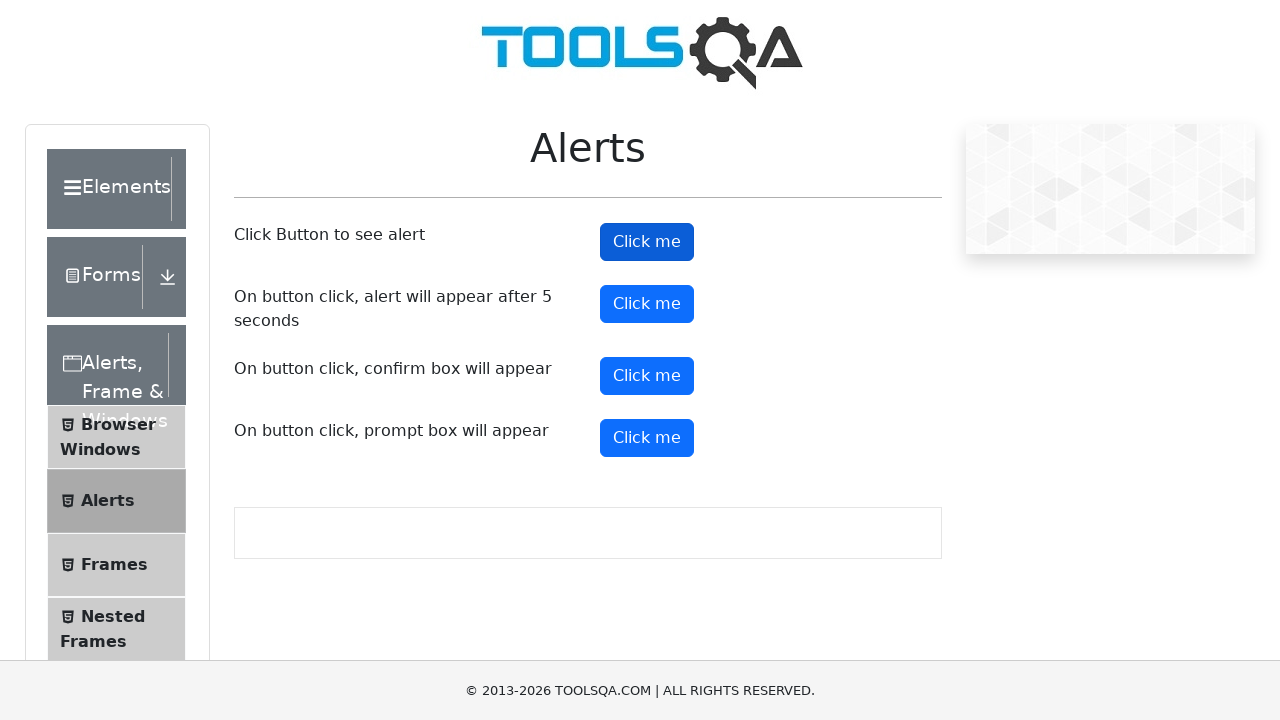